Tests closing a modal popup window that appears on page load

Starting URL: https://the-internet.herokuapp.com/entry_ad

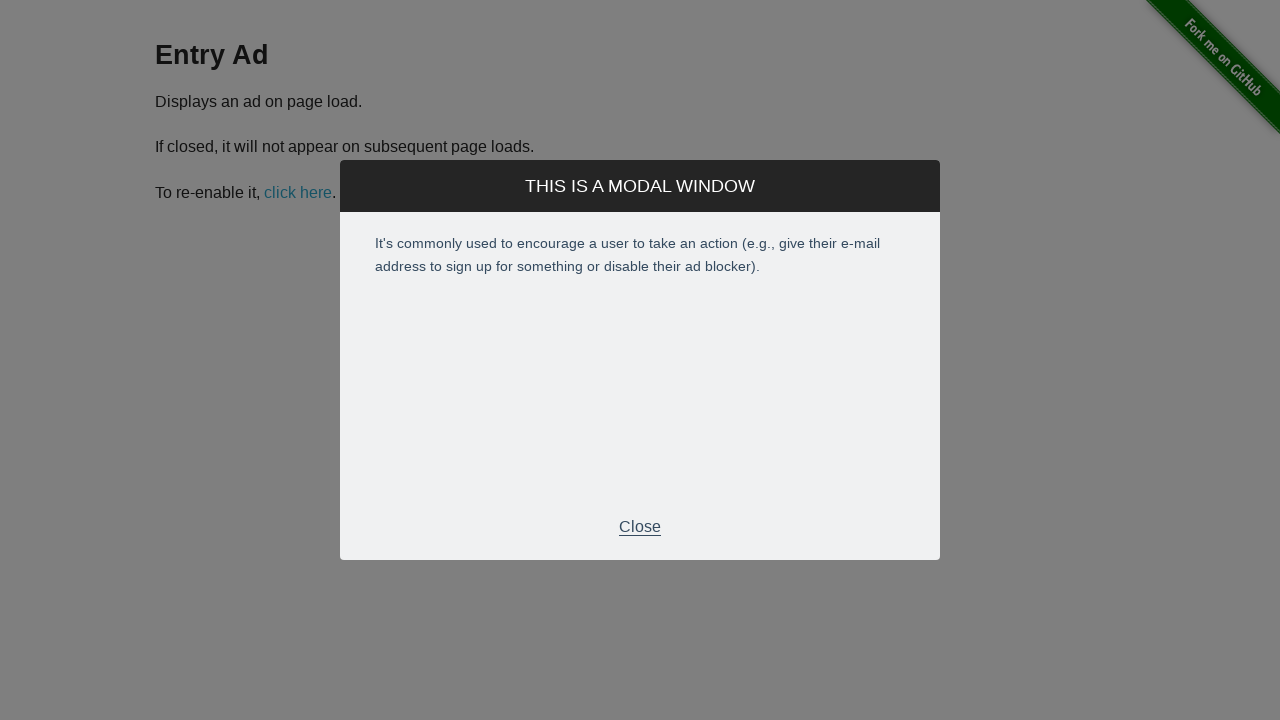

Modal window with Close button appeared on page load
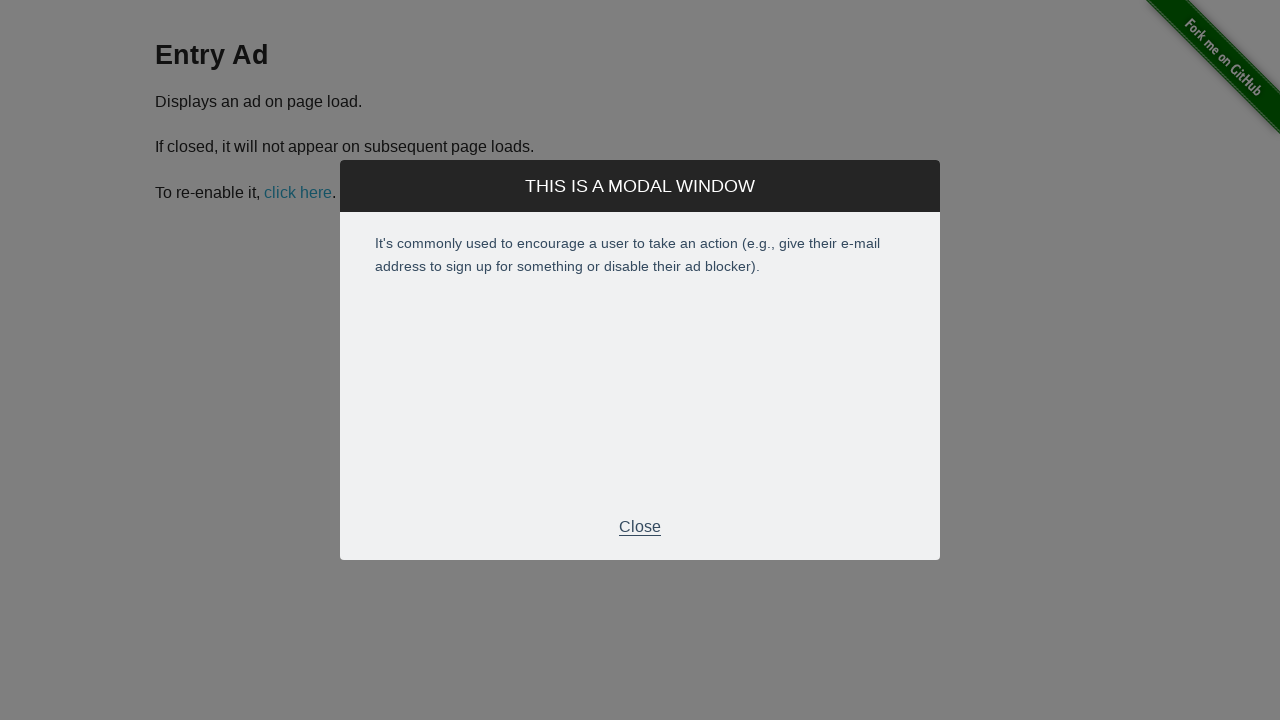

Clicked Close button to dismiss modal at (640, 527) on xpath=//p[contains(text(), 'Close')]
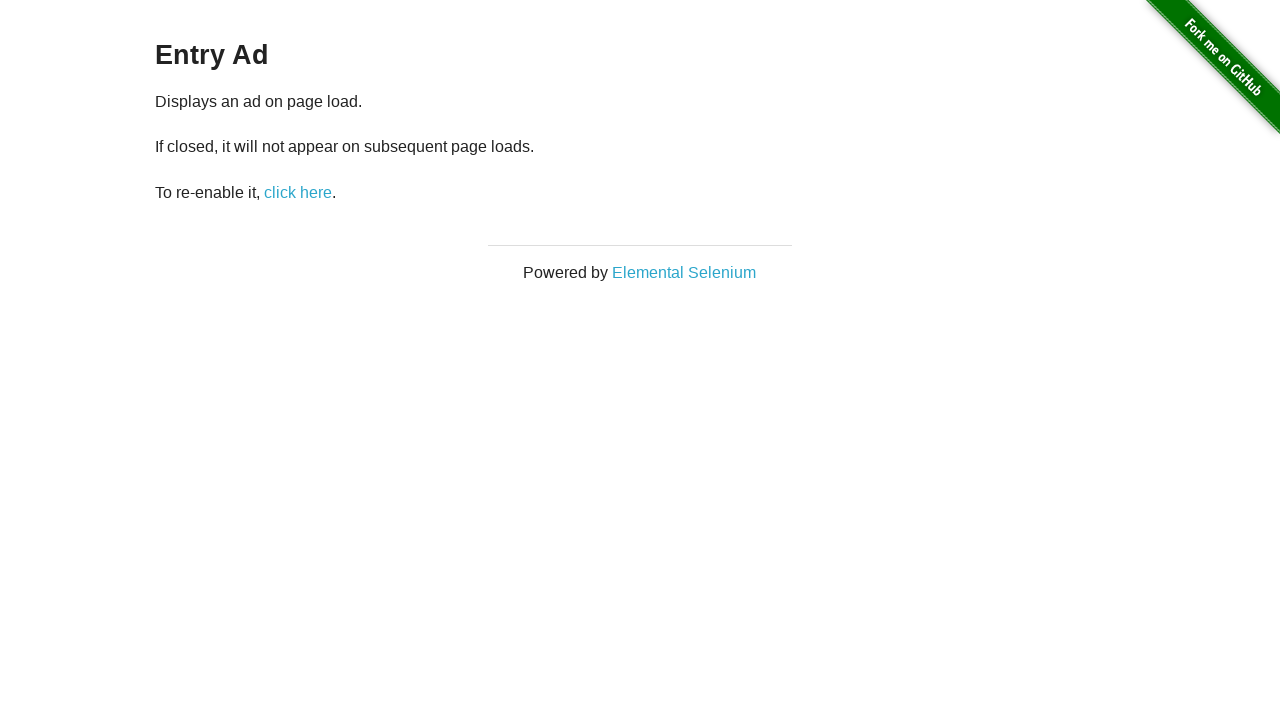

Modal window closed successfully
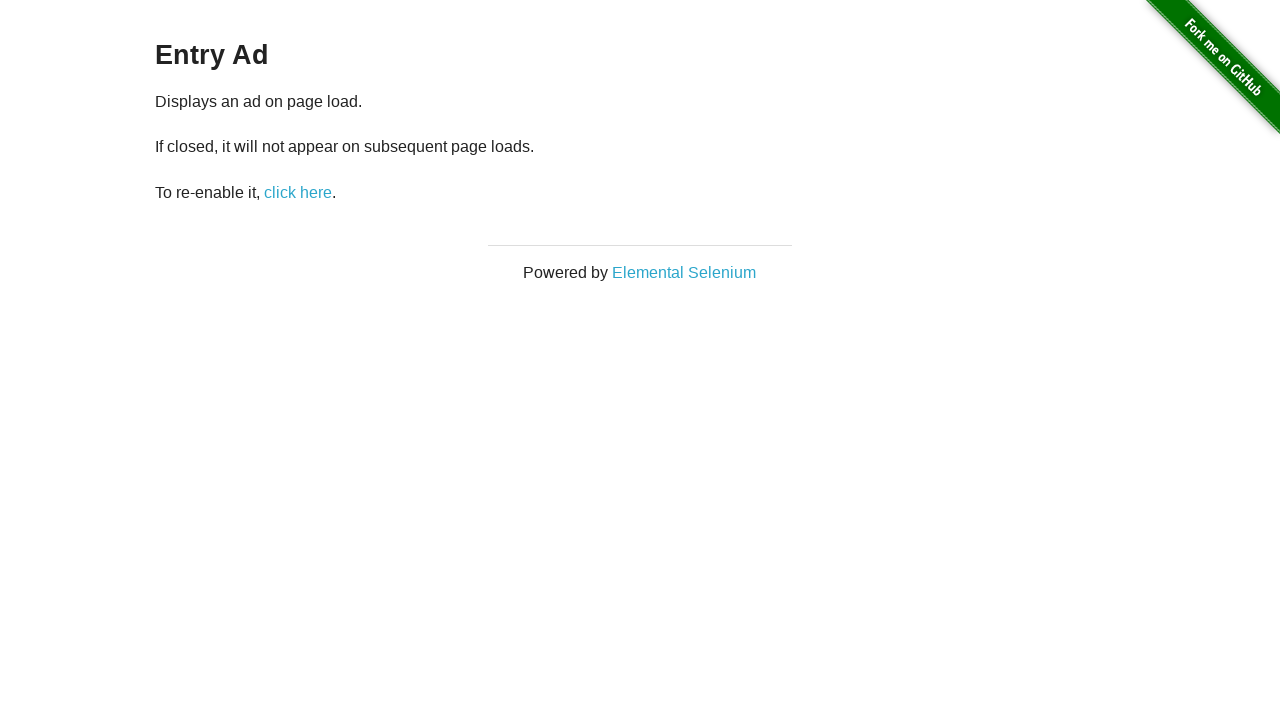

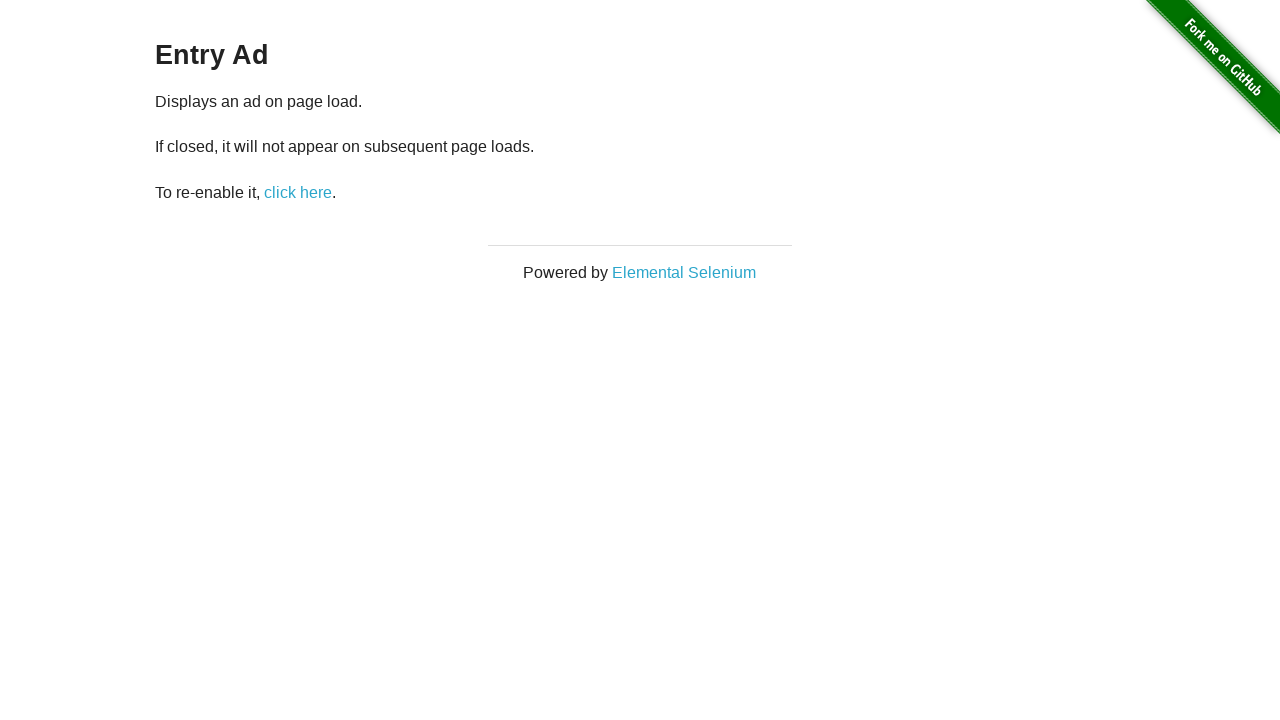